Opens the appointment modal and enters a very long text into the pet name field to test character limits

Starting URL: https://test-a-pet.vercel.app/

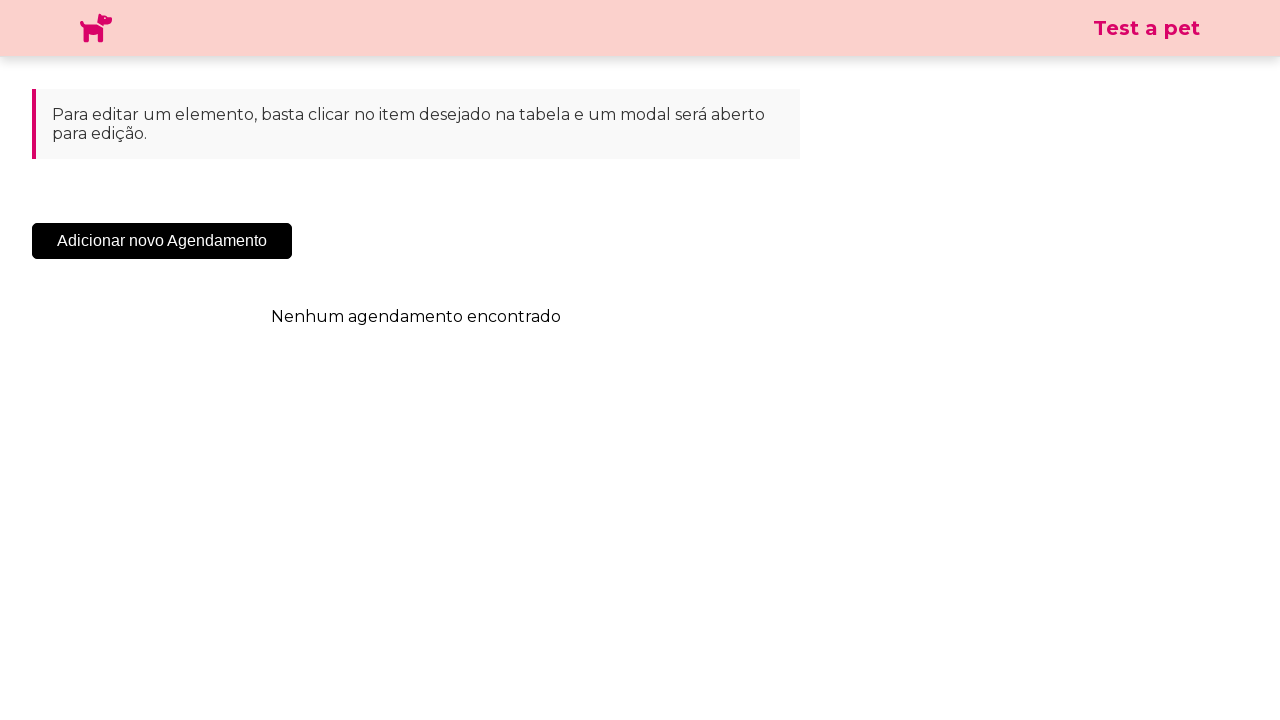

Clicked 'Add New Appointment' button to open appointment modal at (162, 241) on .sc-cHqXqK.kZzwzX
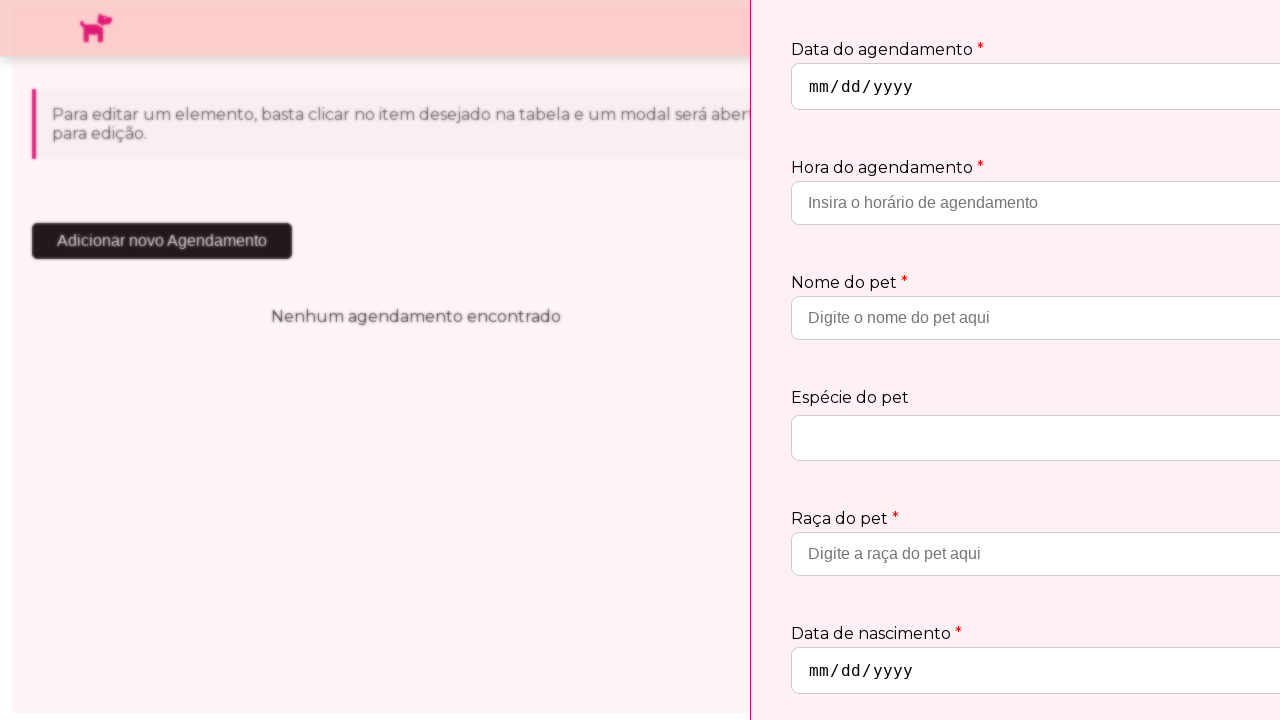

Pet name input field appeared in modal
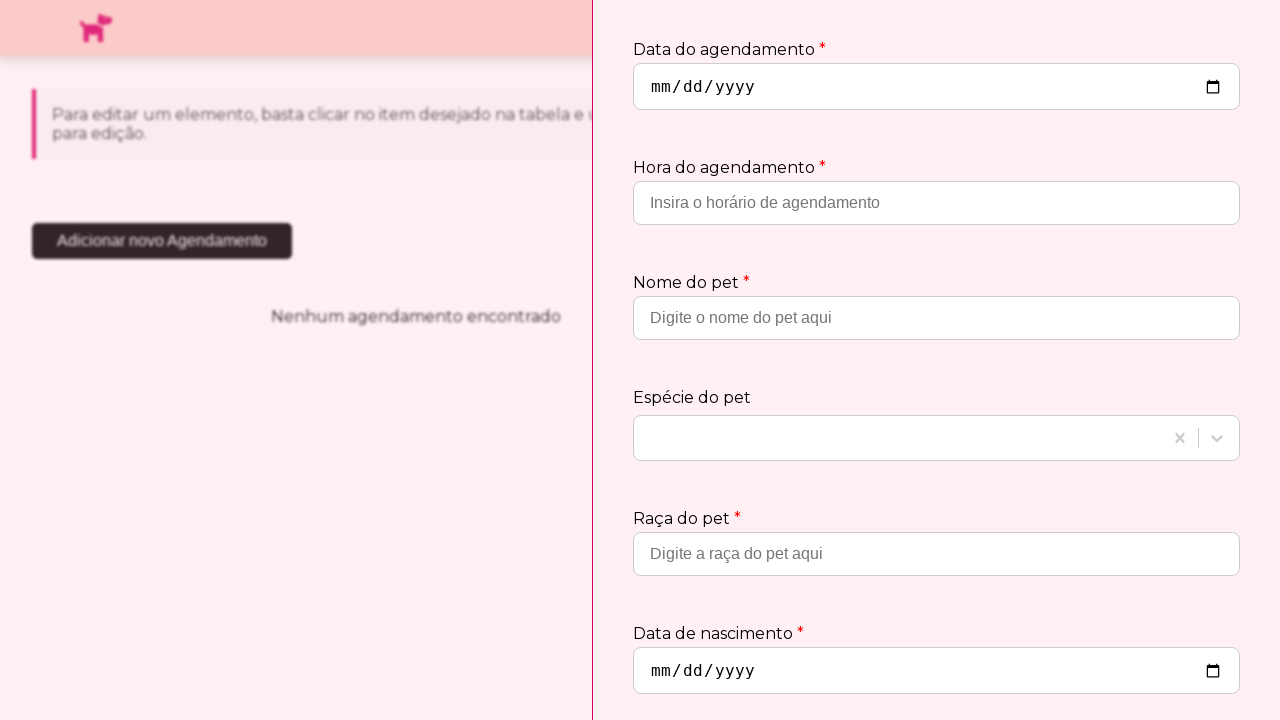

Entered very long pet name text to test character limits on input[placeholder='Digite o nome do pet aqui']
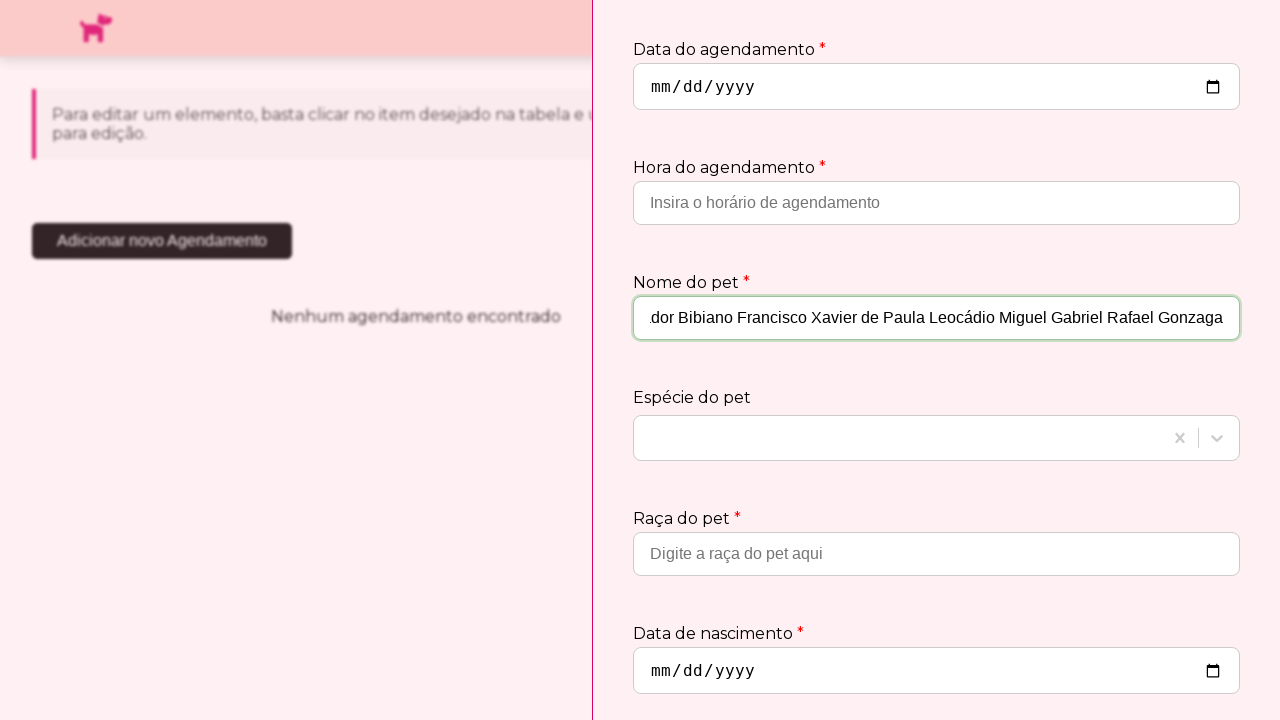

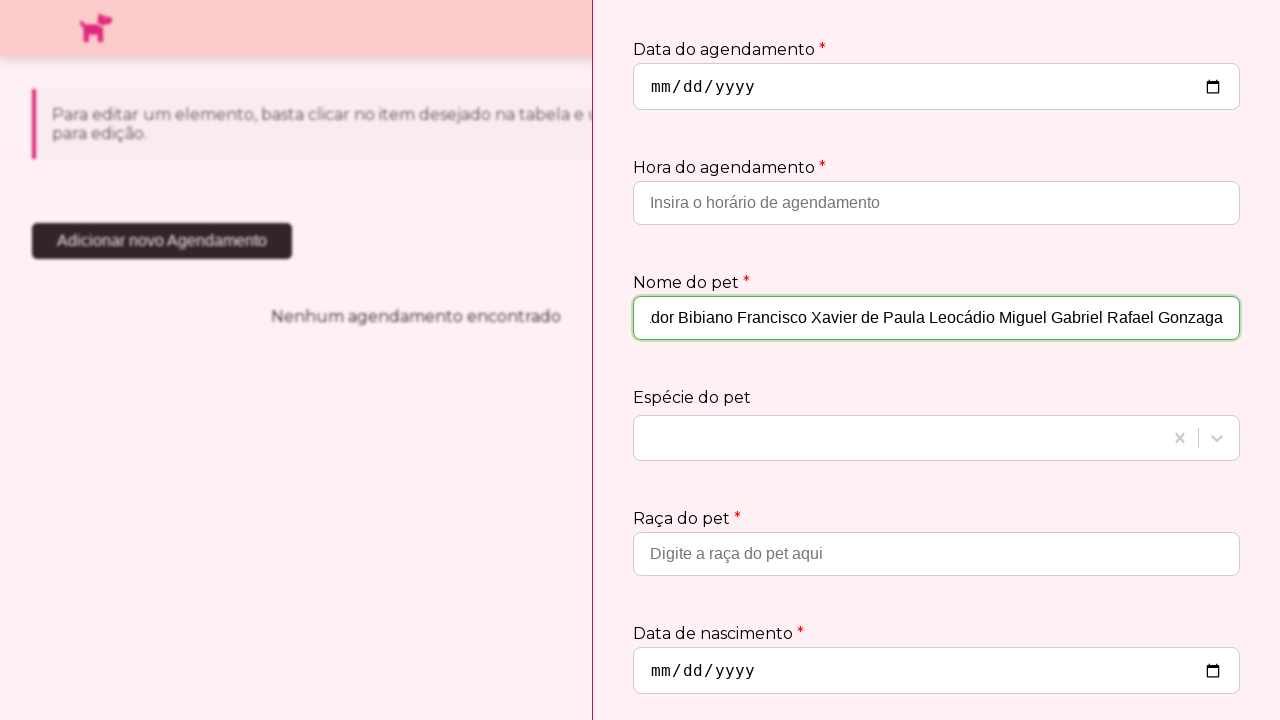